Tests filling a text input field and verifying the entered value

Starting URL: https://rahulshettyacademy.com/AutomationPractice/

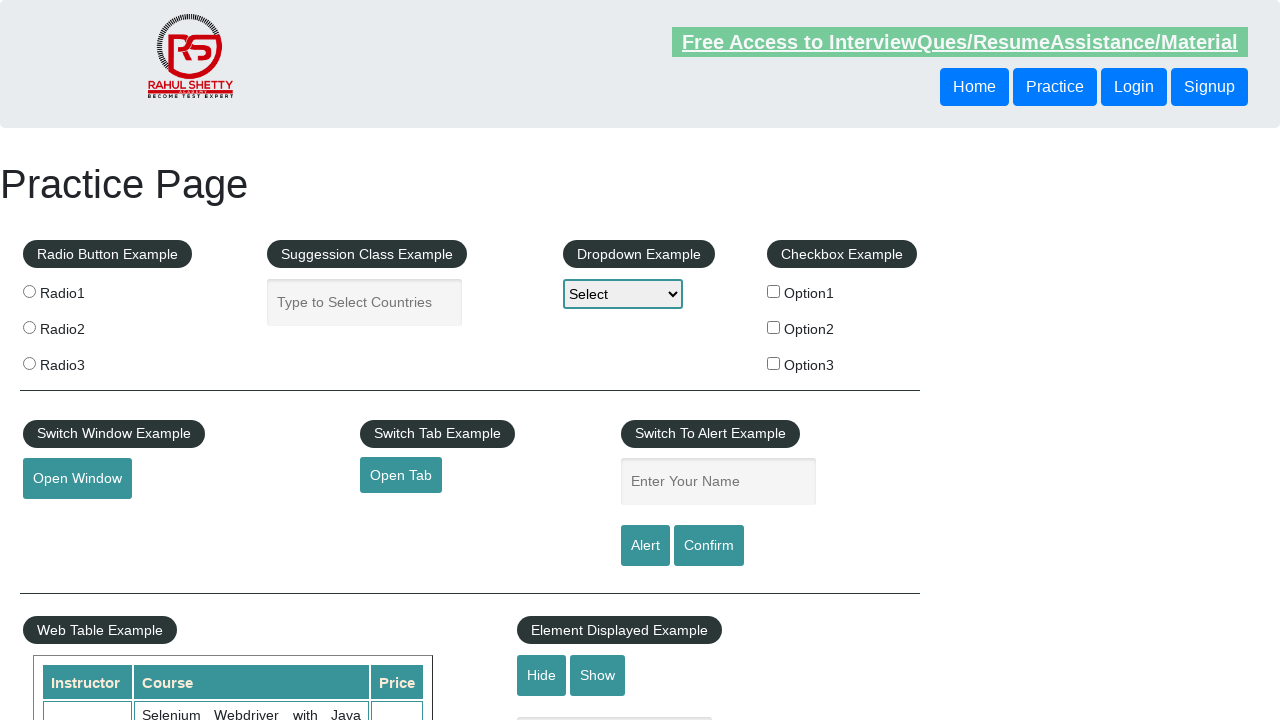

Filled name input field with 'Maria' on #name
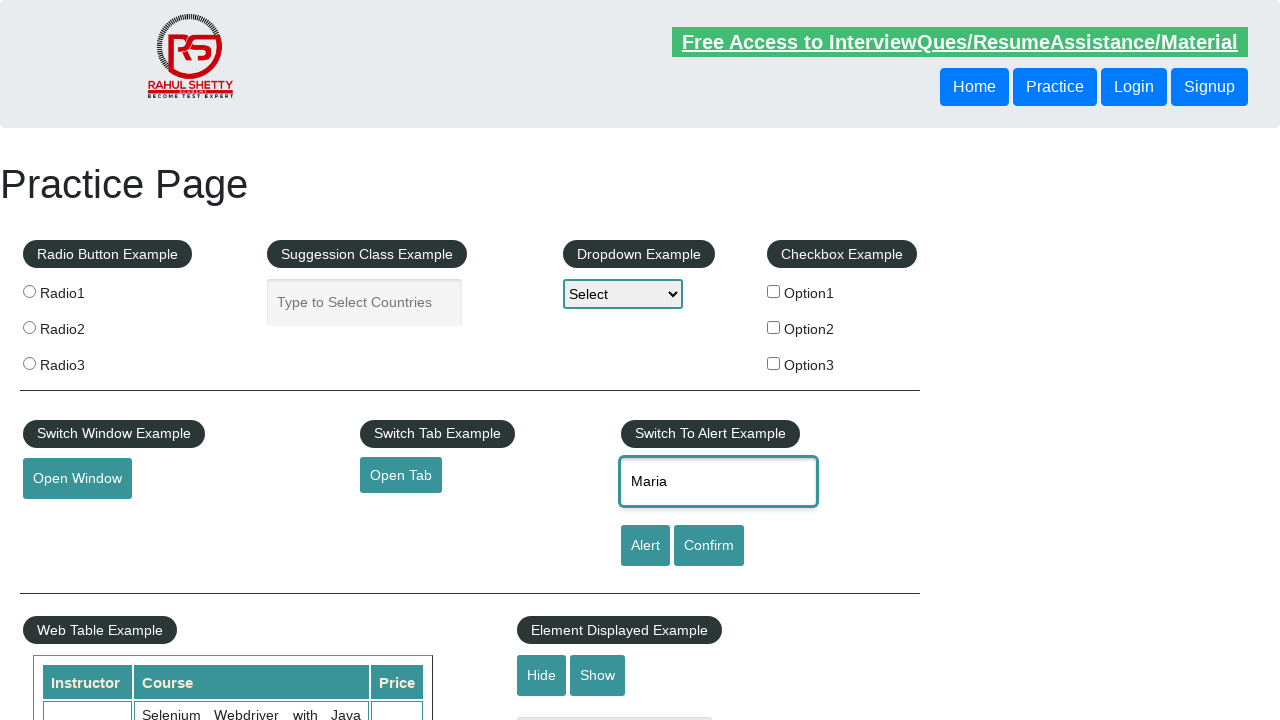

Retrieved input value from name field
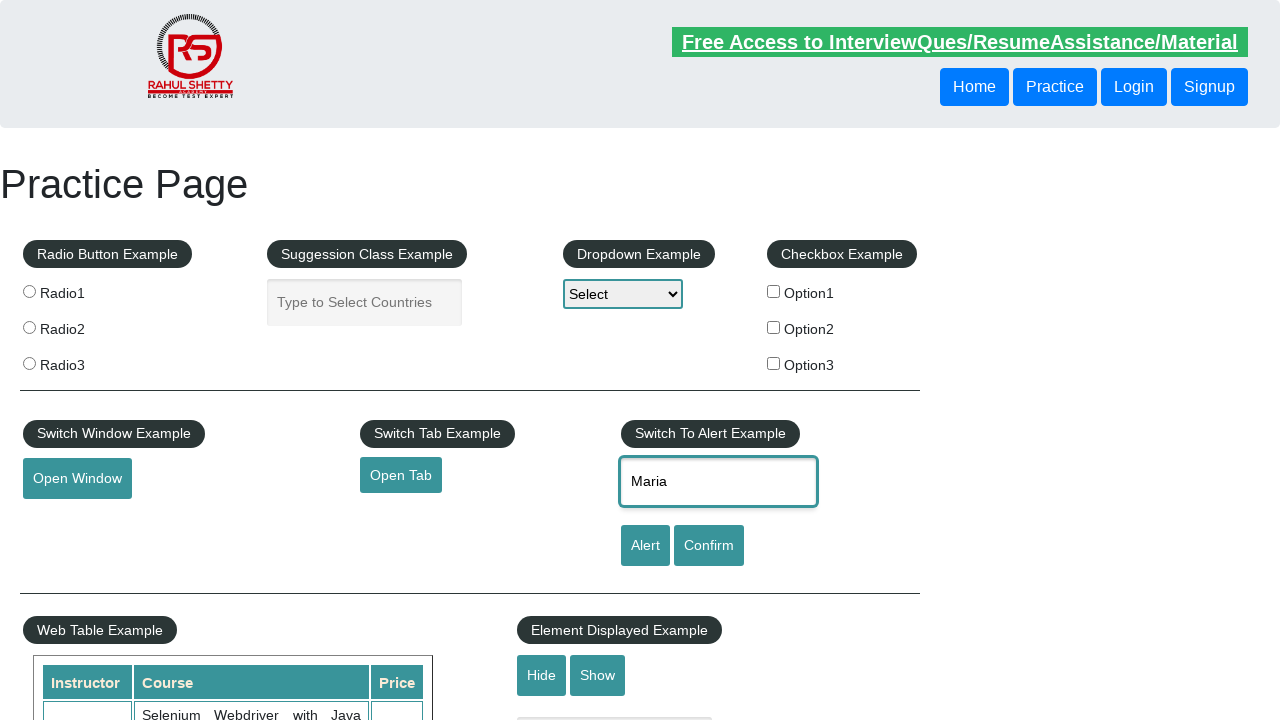

Verified that input value equals 'Maria'
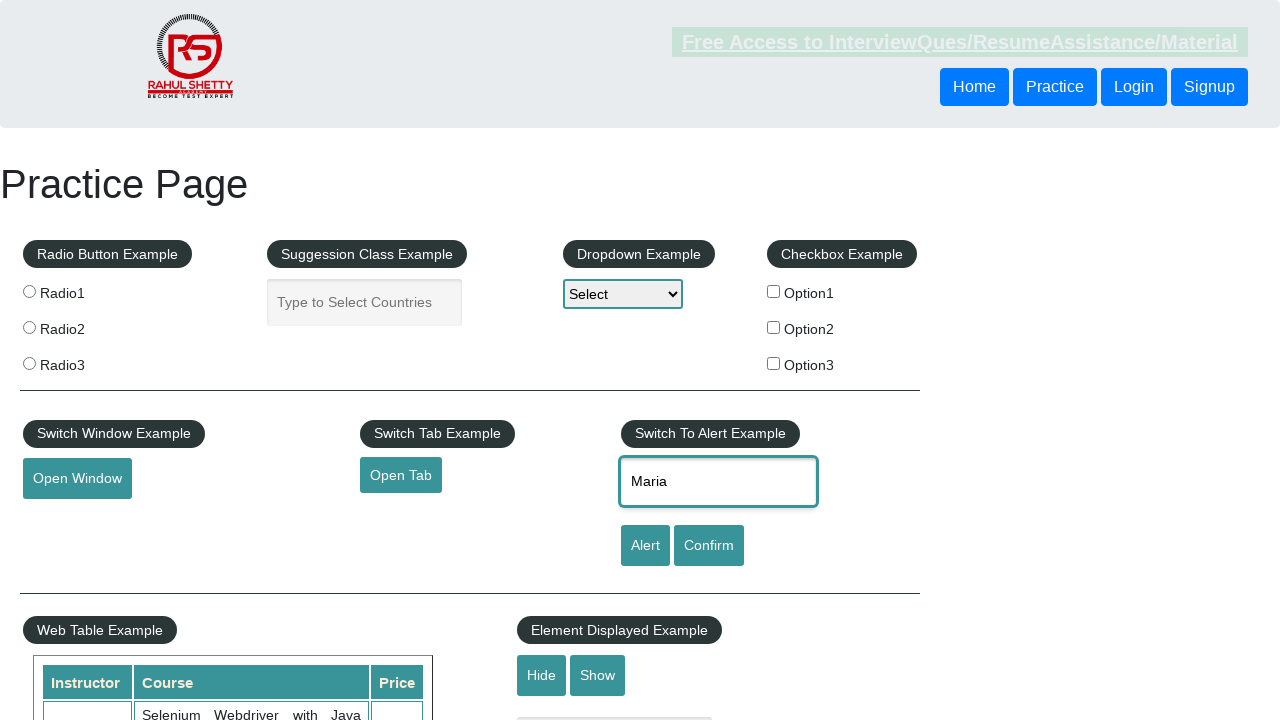

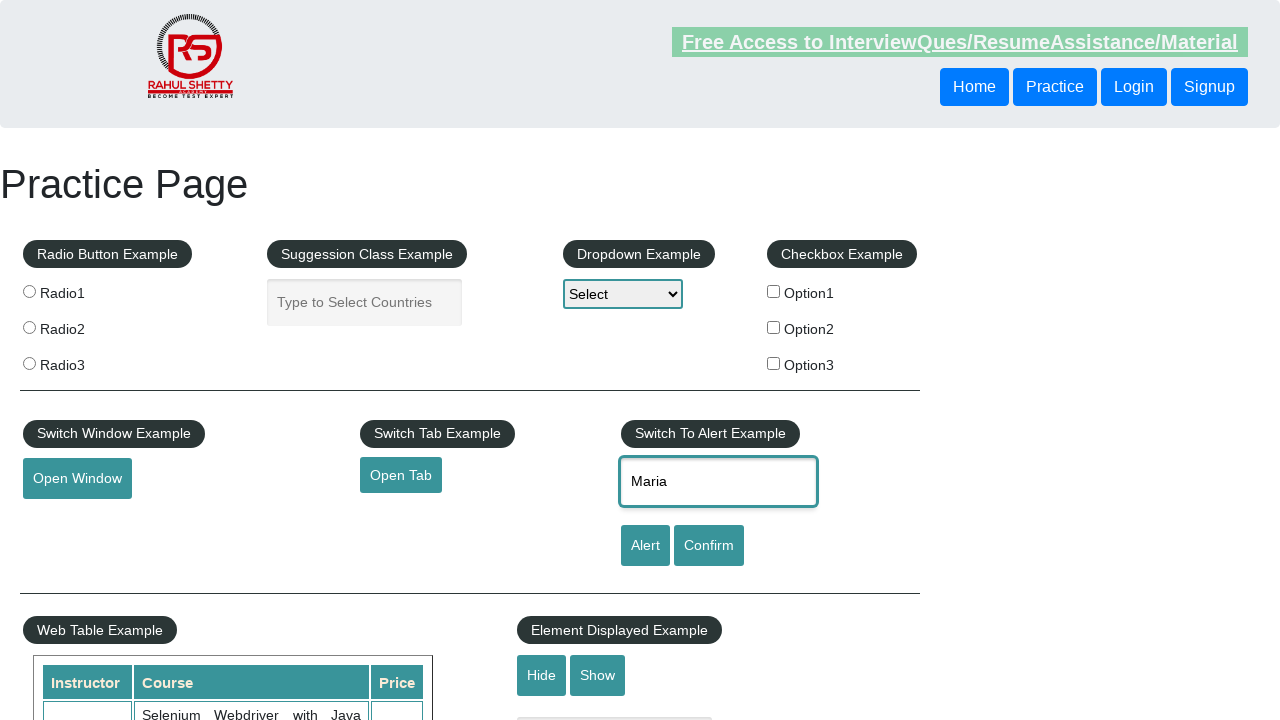